Tests JavaScript alert handling by clicking a button to trigger an alert, verifying the alert text, accepting it, and confirming the success message is displayed.

Starting URL: https://testcenter.techproeducation.com/index.php?page=javascript-alerts

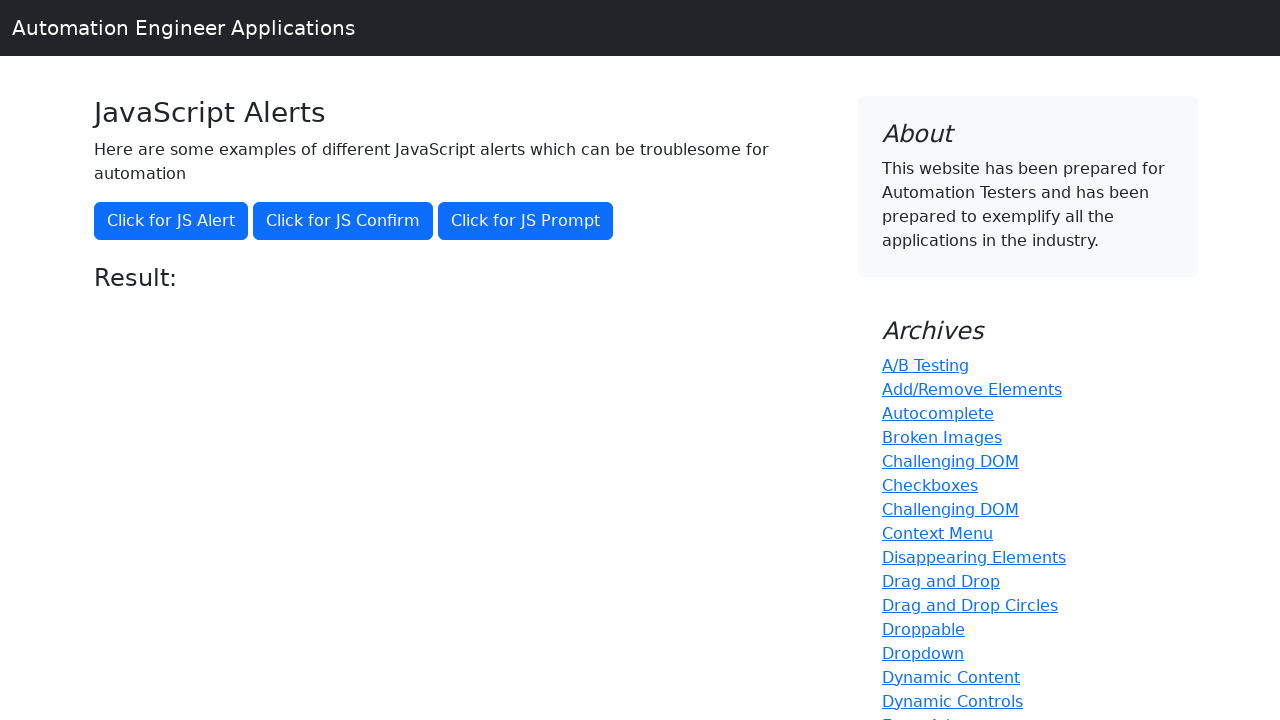

Clicked button to trigger JavaScript alert at (171, 221) on xpath=//button[@onclick='jsAlert()']
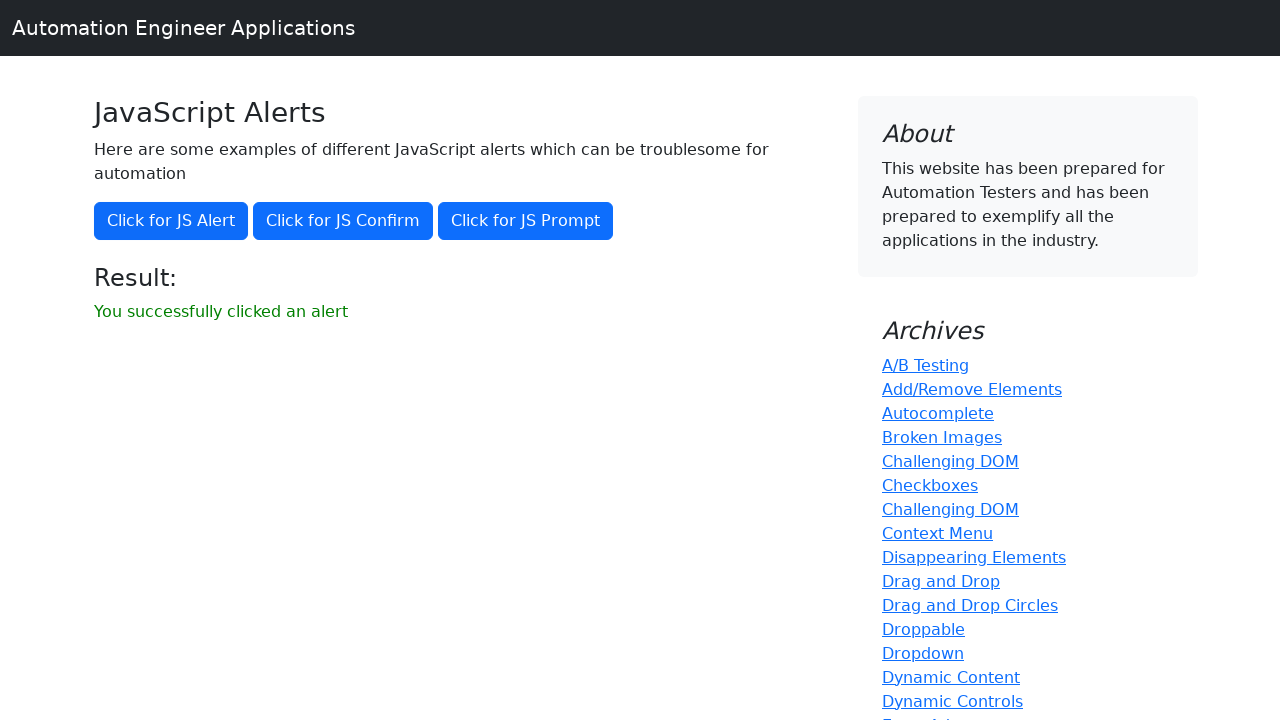

Set up dialog handler to accept alerts
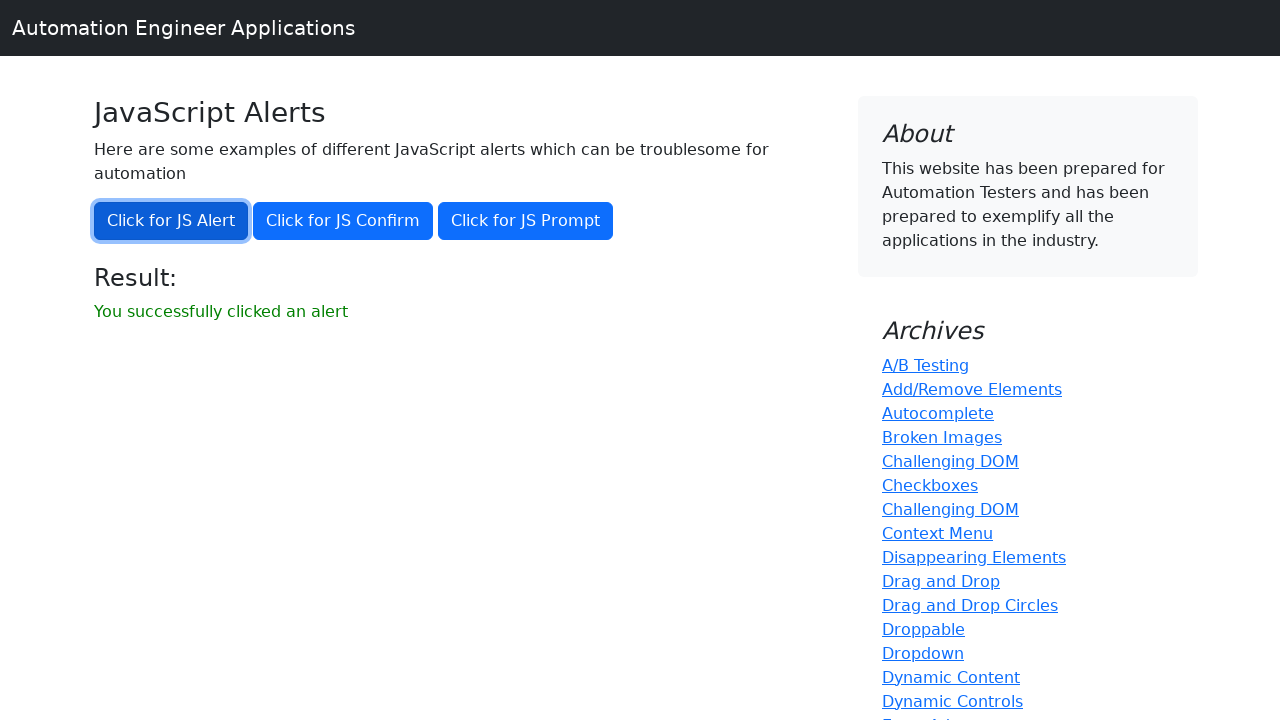

Clicked button to trigger alert with handler active at (171, 221) on xpath=//button[@onclick='jsAlert()']
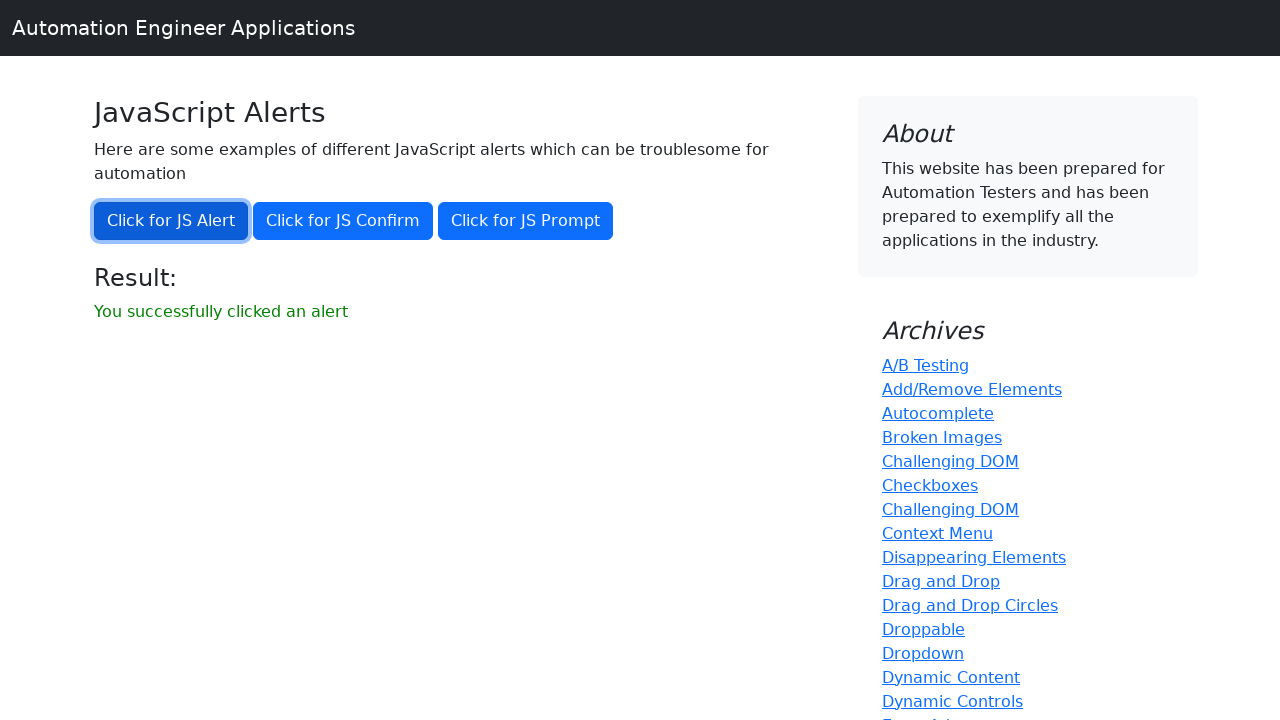

Success message result element loaded
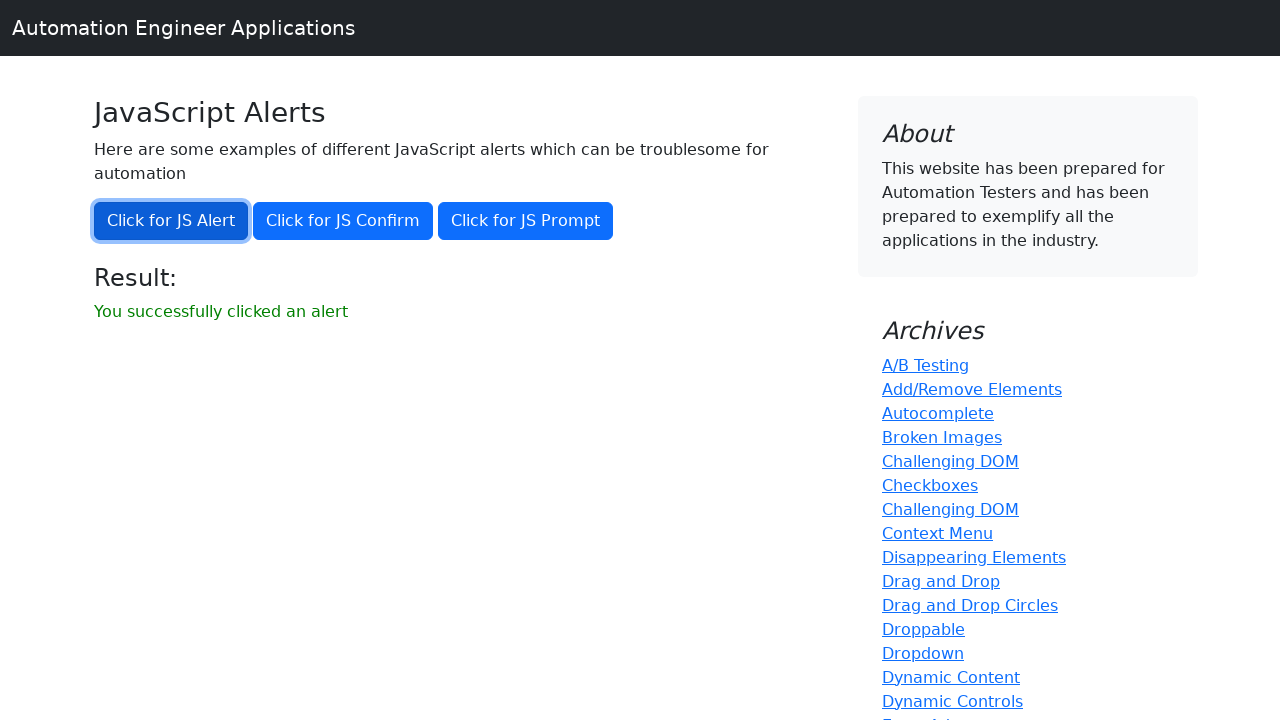

Retrieved result text: 'You successfully clicked an alert'
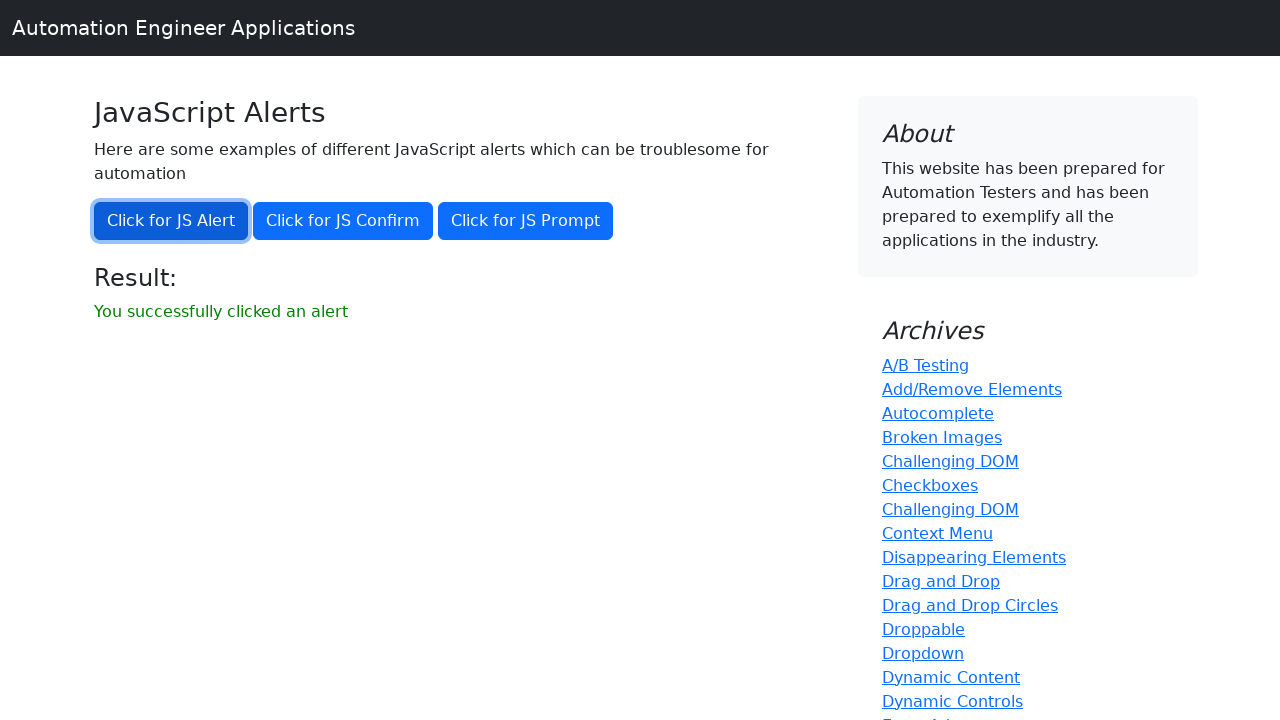

Verified success message matches expected text
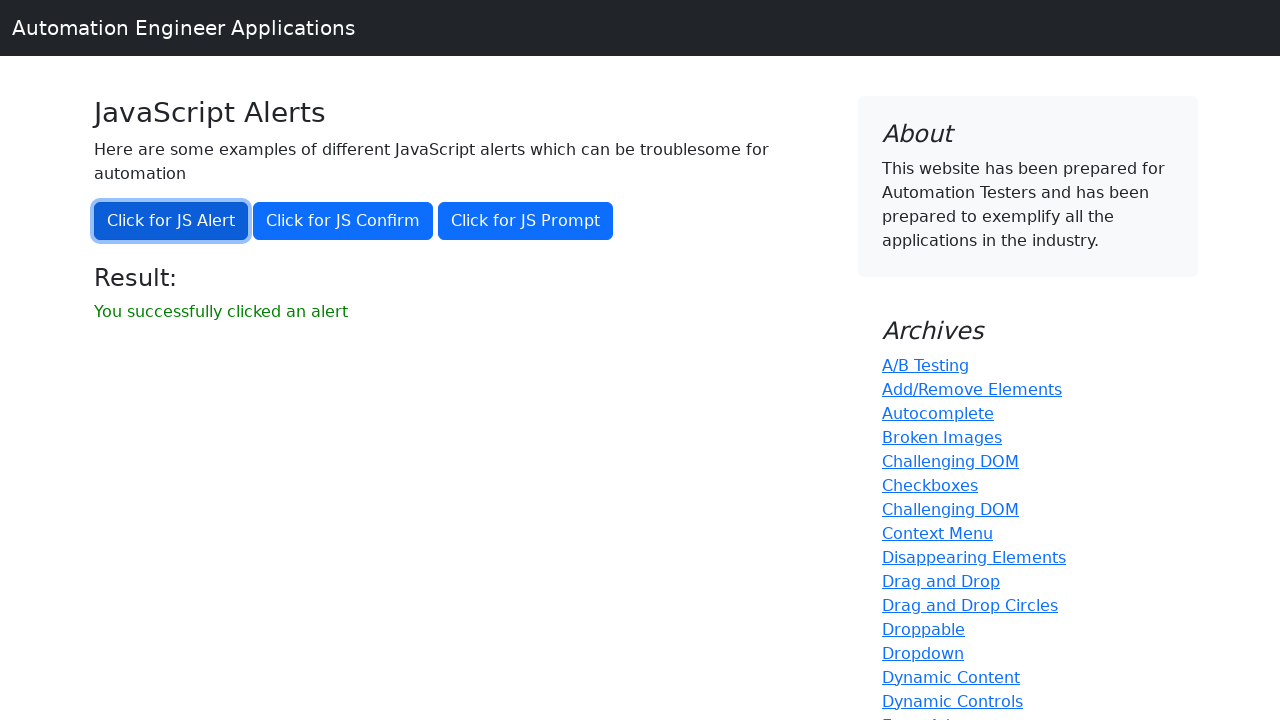

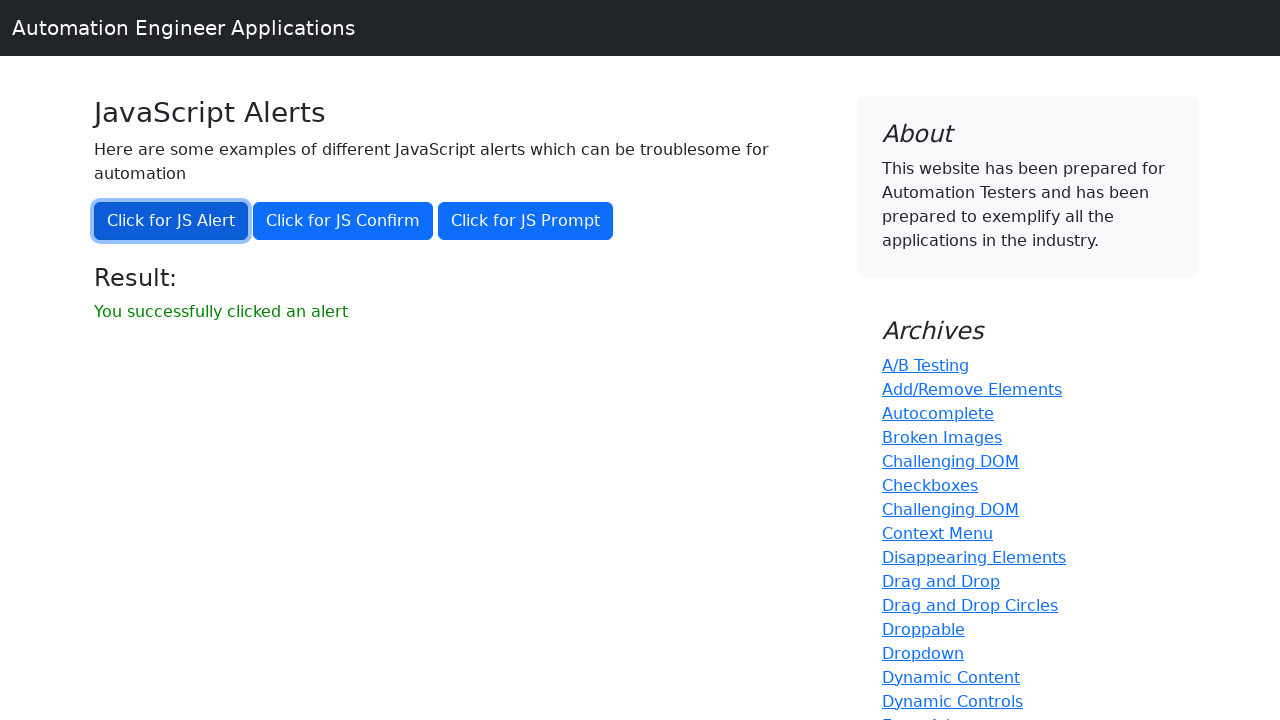